Tests alert handling and popup window functionality on a blog page by triggering an alert, accepting it, and opening a popup window

Starting URL: https://omayo.blogspot.com/

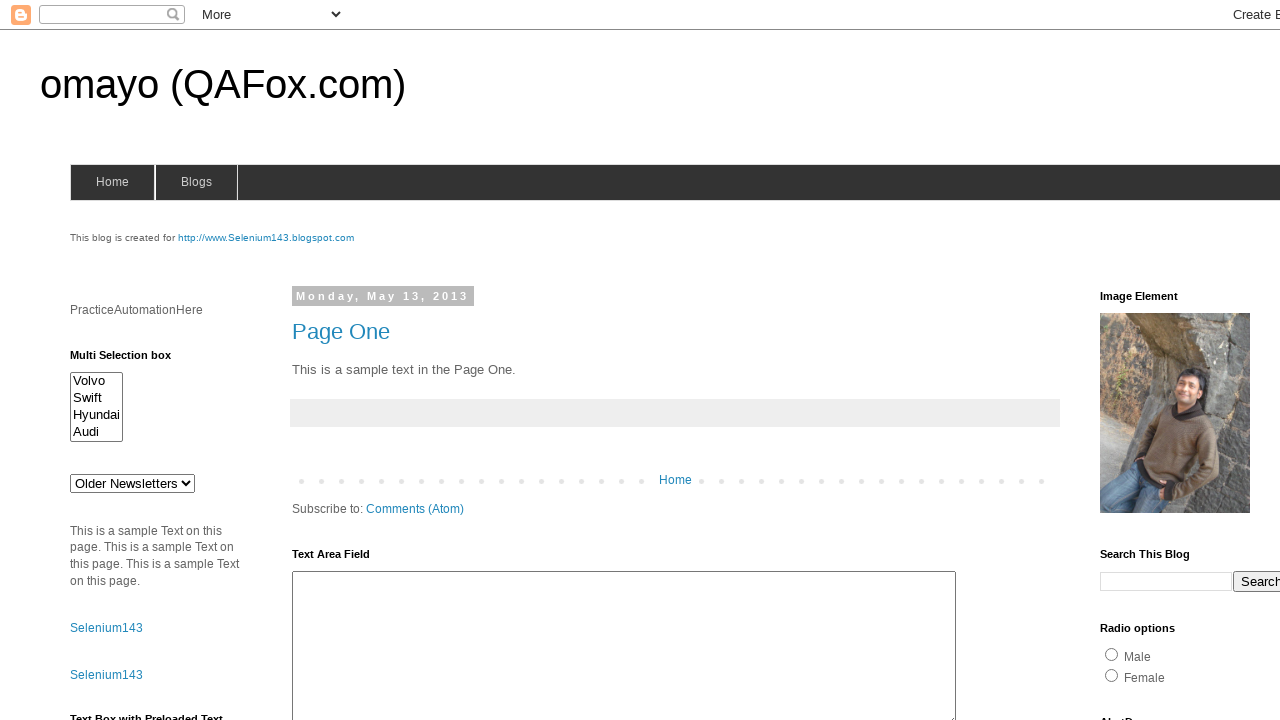

Clicked alert button to trigger JavaScript alert at (1154, 361) on #alert1
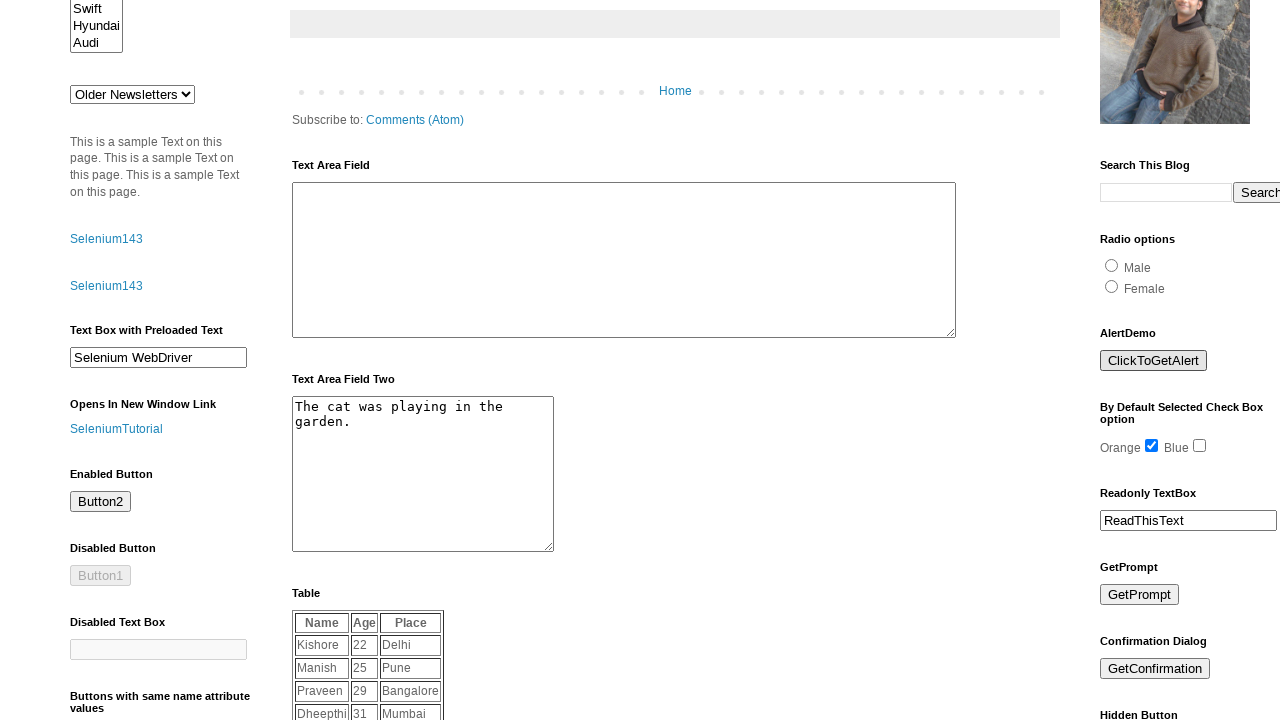

Set up dialog handler to accept alerts
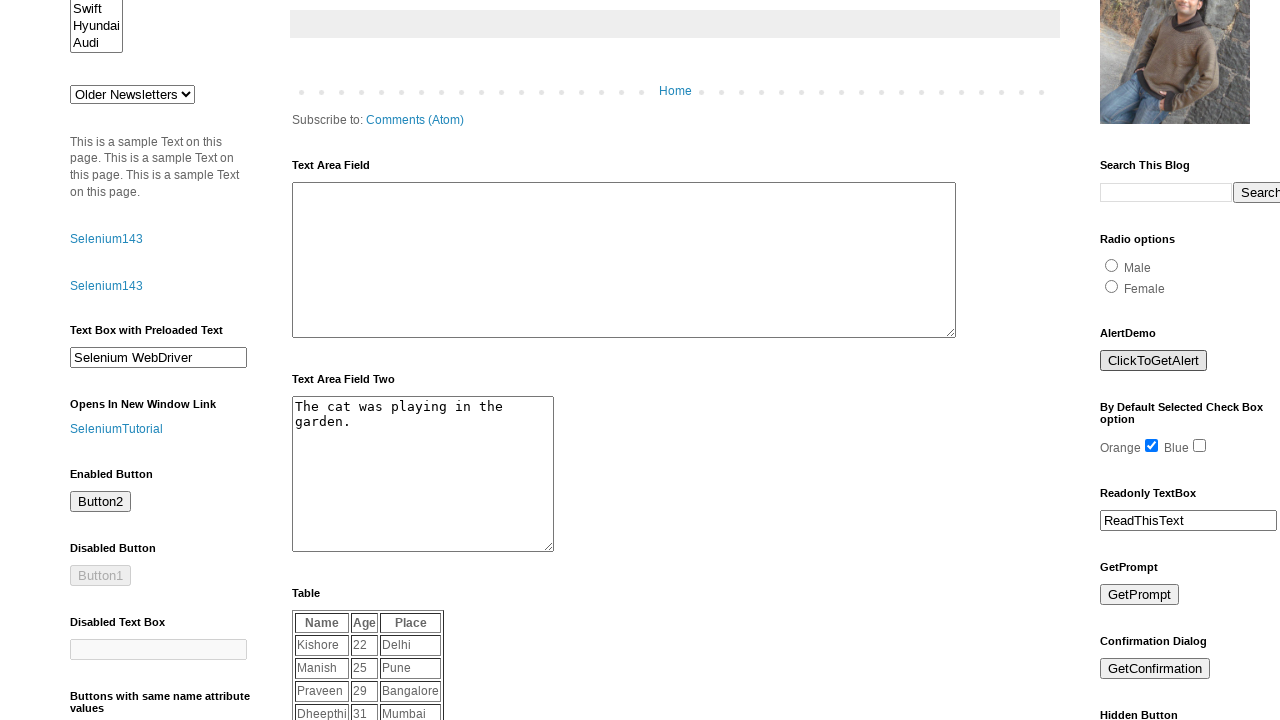

Clicked link to open popup window at (132, 360) on text=Open a popup window
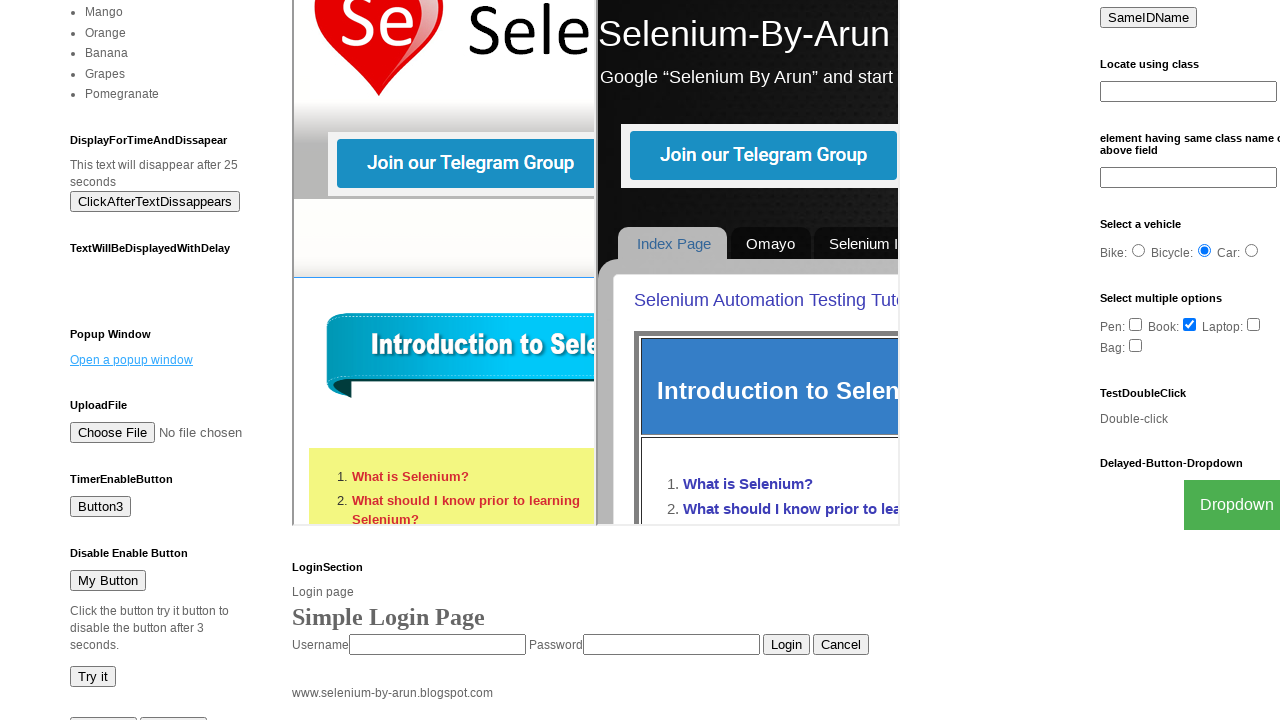

Popup window opened and captured
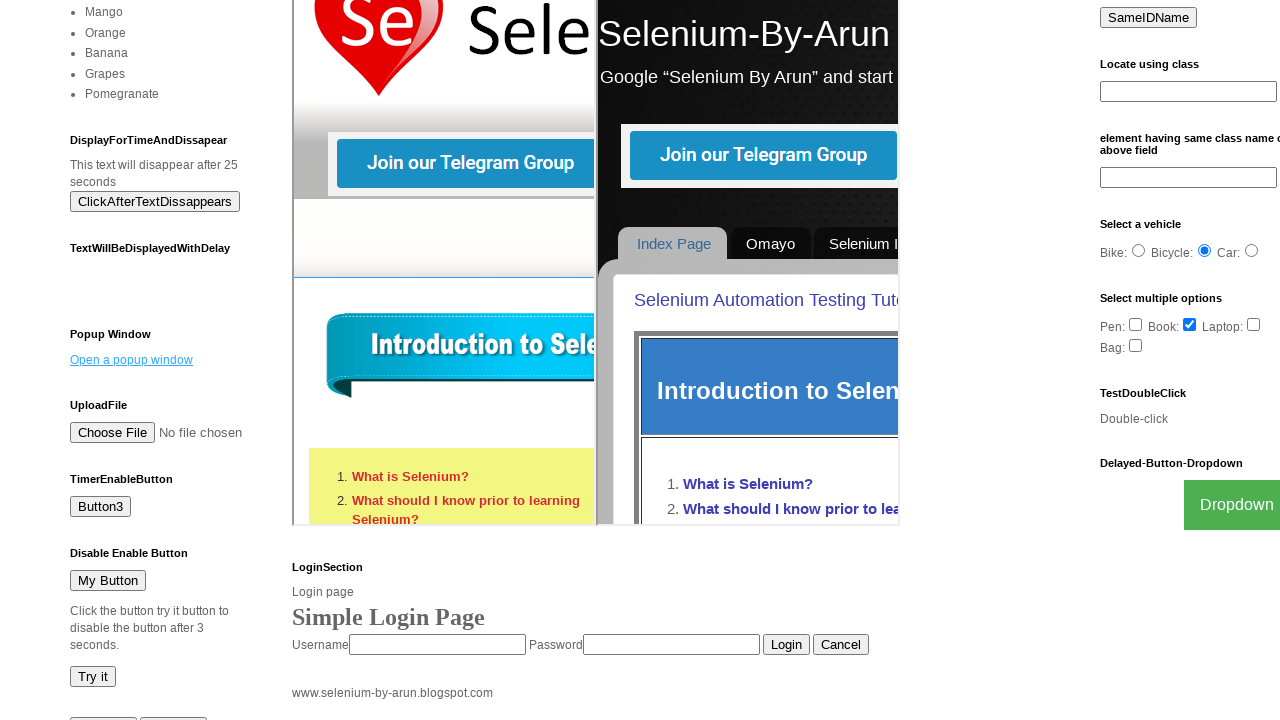

Closed the popup window
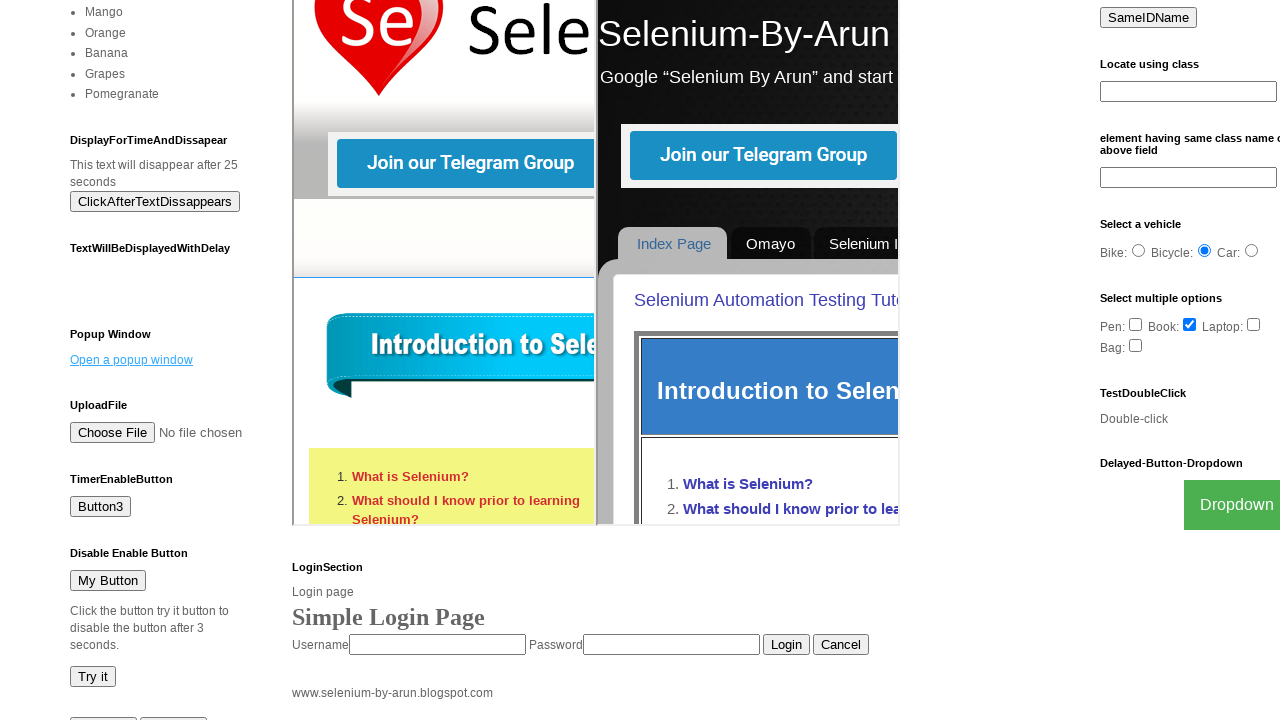

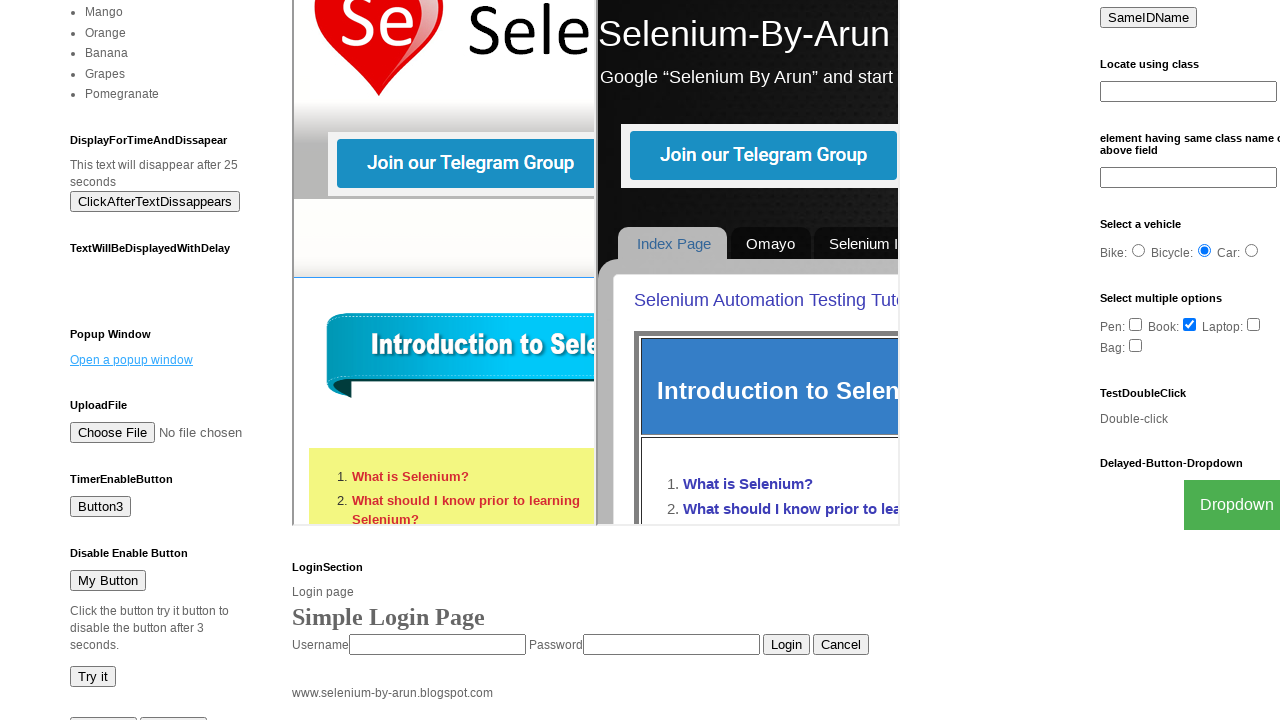